Tests dynamic dropdown selection for flight booking by selecting origin and destination stations

Starting URL: https://rahulshettyacademy.com/dropdownsPractise/

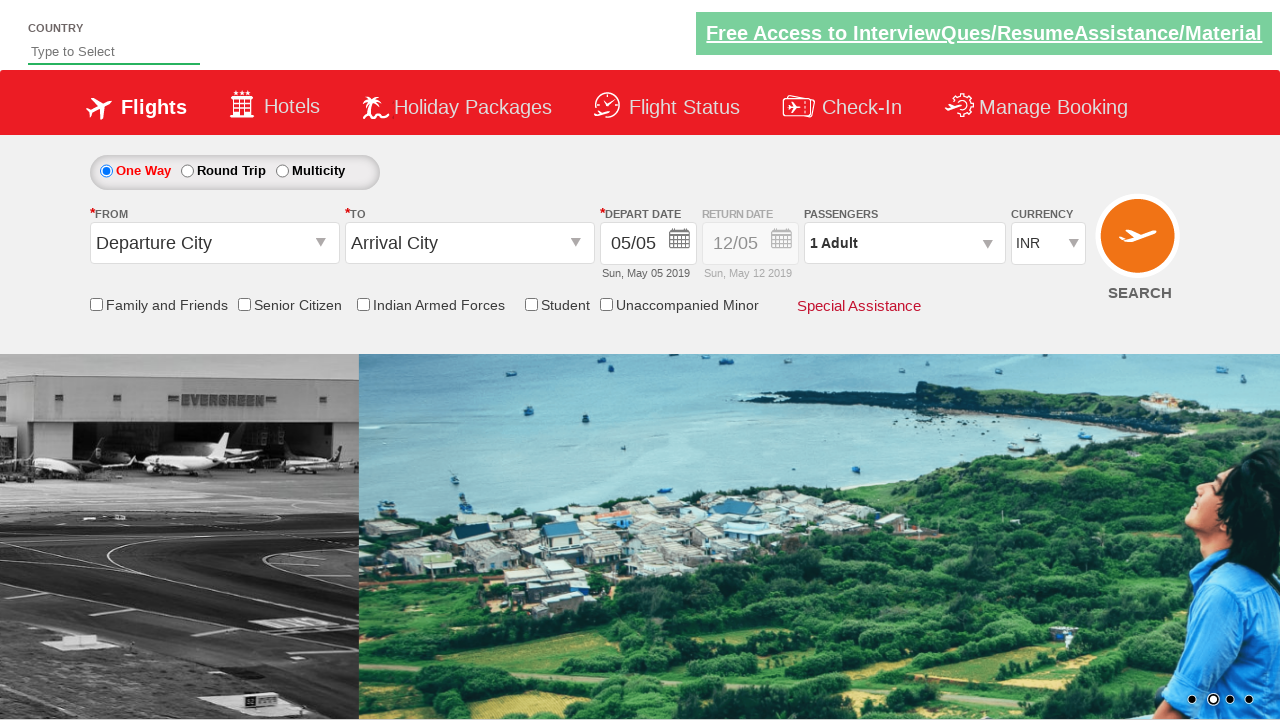

Clicked on origin station dropdown at (214, 243) on input[id*='originStation1']
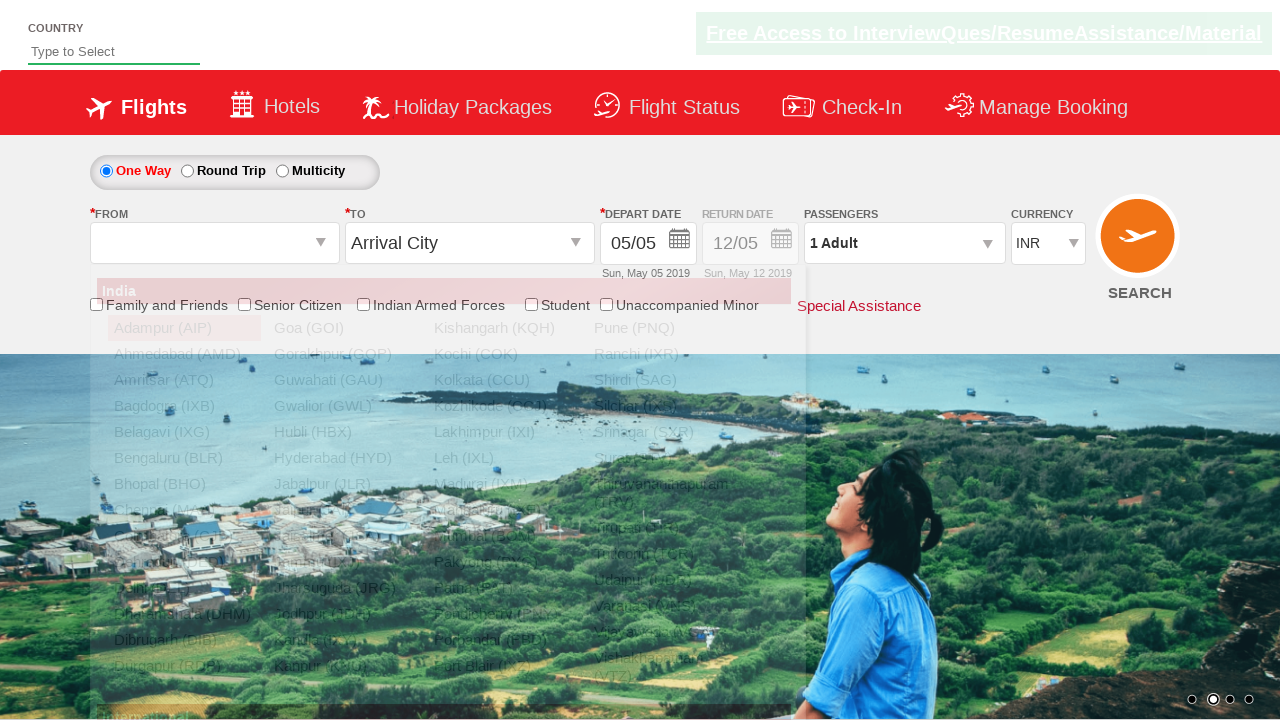

Selected JRG as origin station at (344, 588) on a[value='JRG']
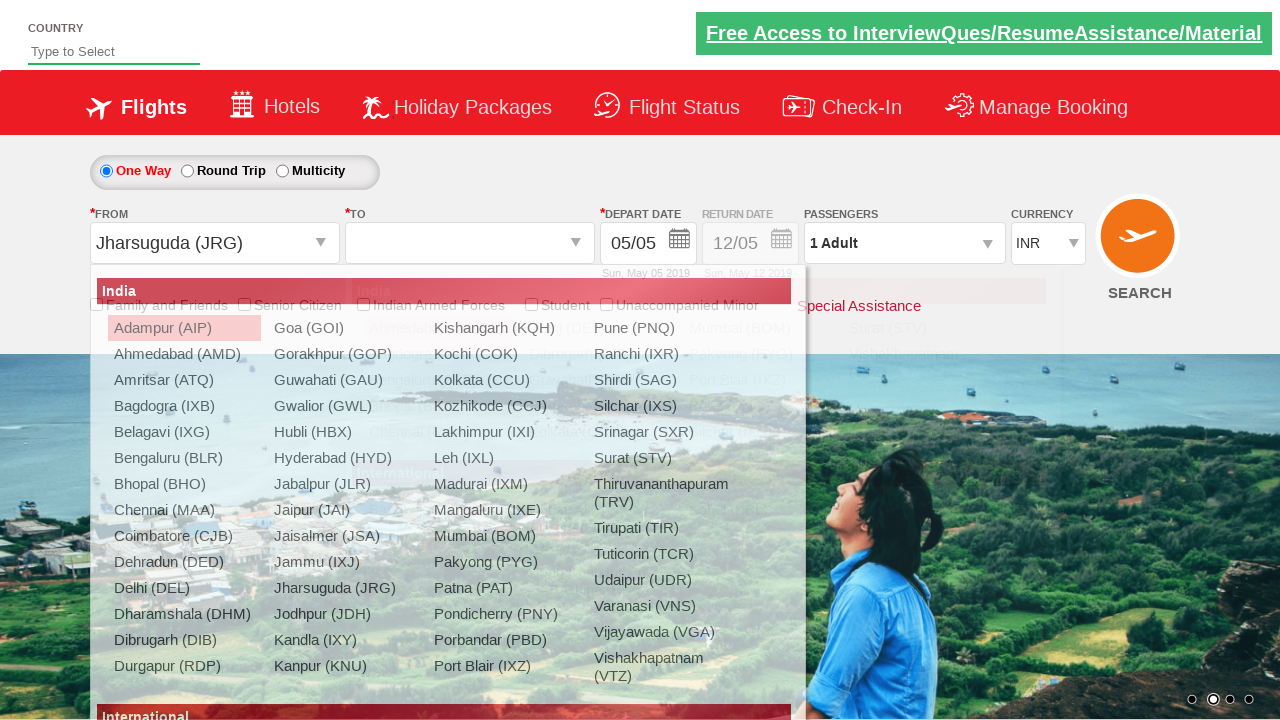

Selected HYD as destination station at (599, 406) on div[id*='destinationStation1'] a[value='HYD']
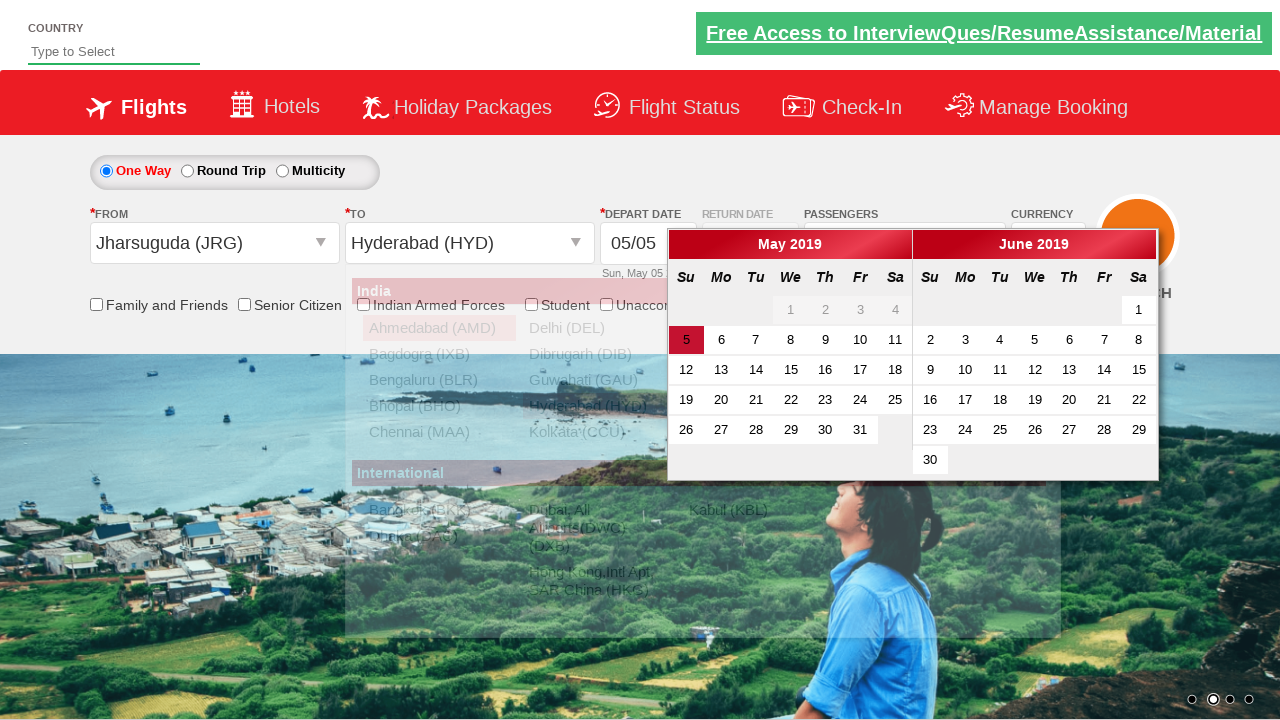

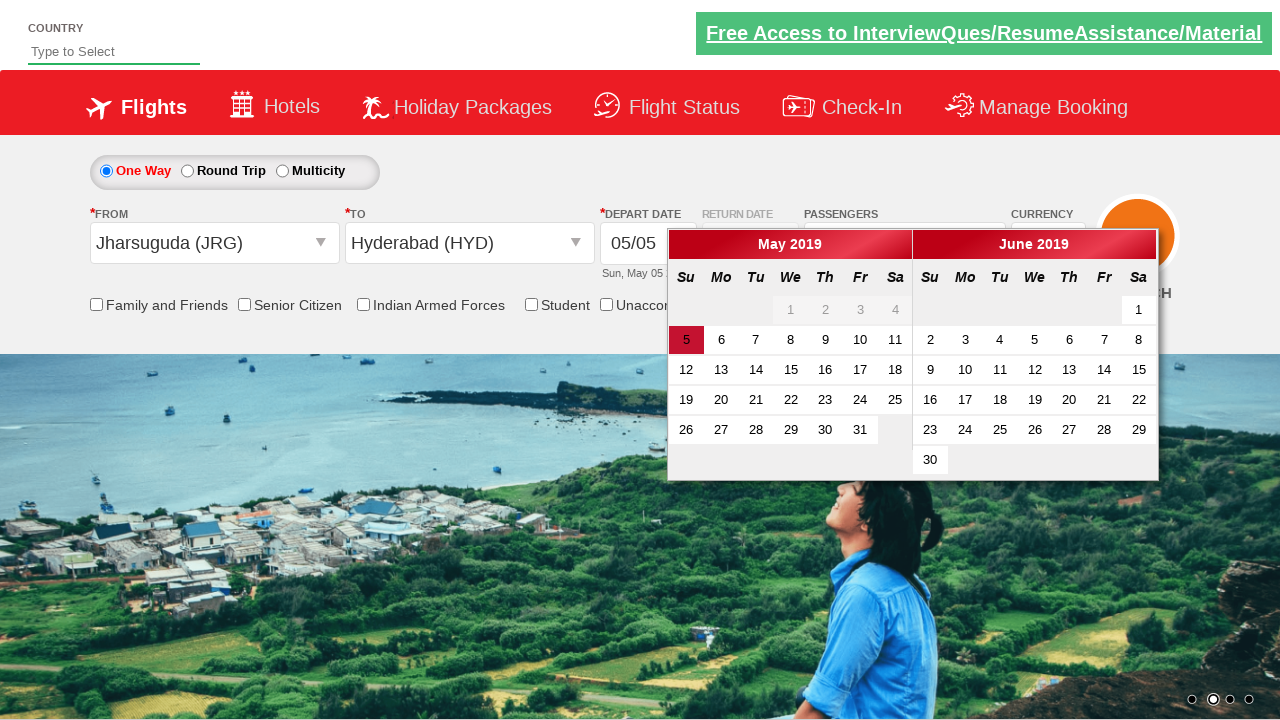